Navigates to LOT Polish Airlines website and maximizes the browser window. This is a basic browser setup demonstration with minimal automation.

Starting URL: https://www.lot.com

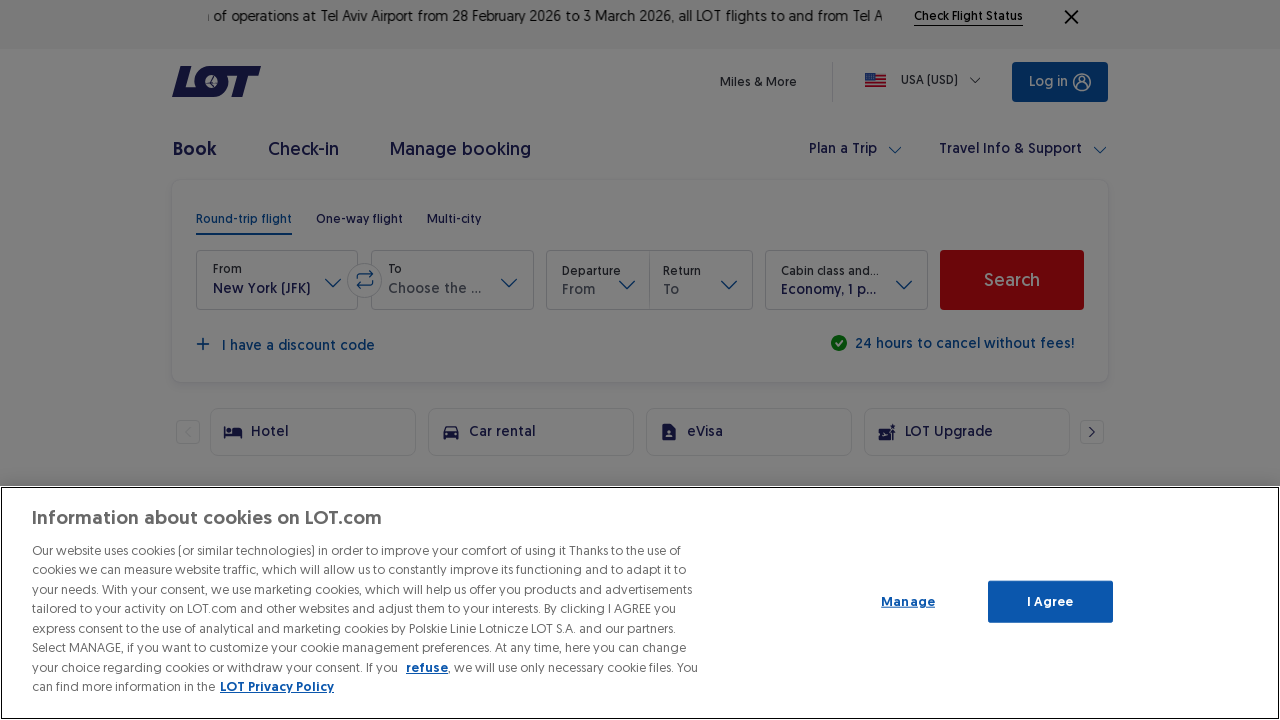

Navigated to LOT Polish Airlines website (https://www.lot.com)
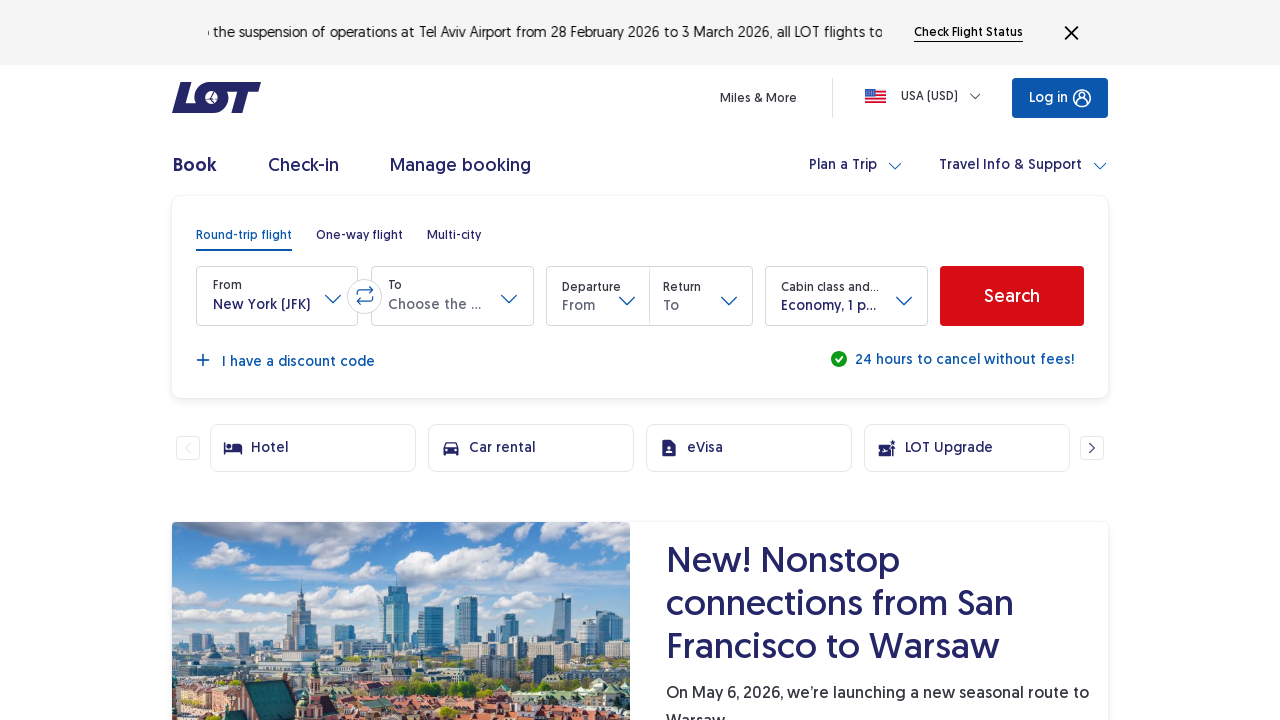

Set browser window to maximized size (1920x1080)
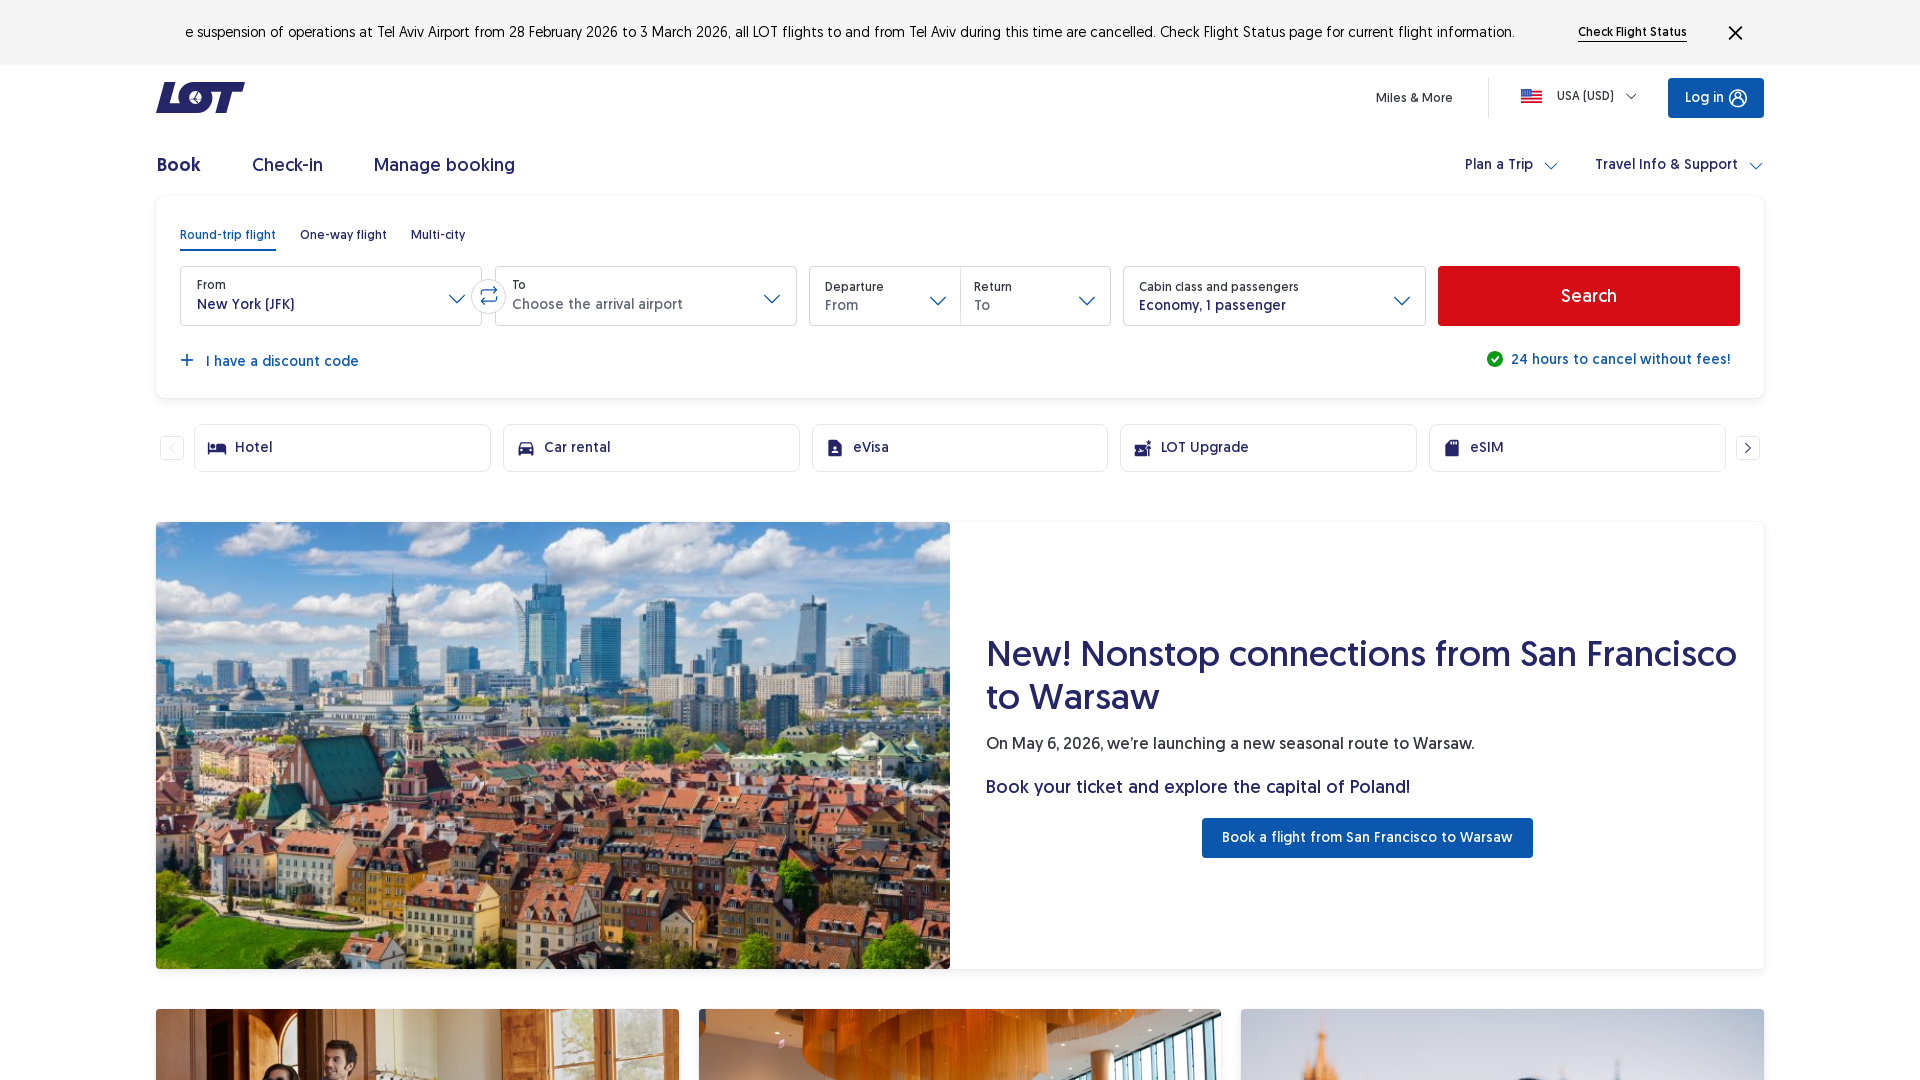

Waited for page DOM to fully load
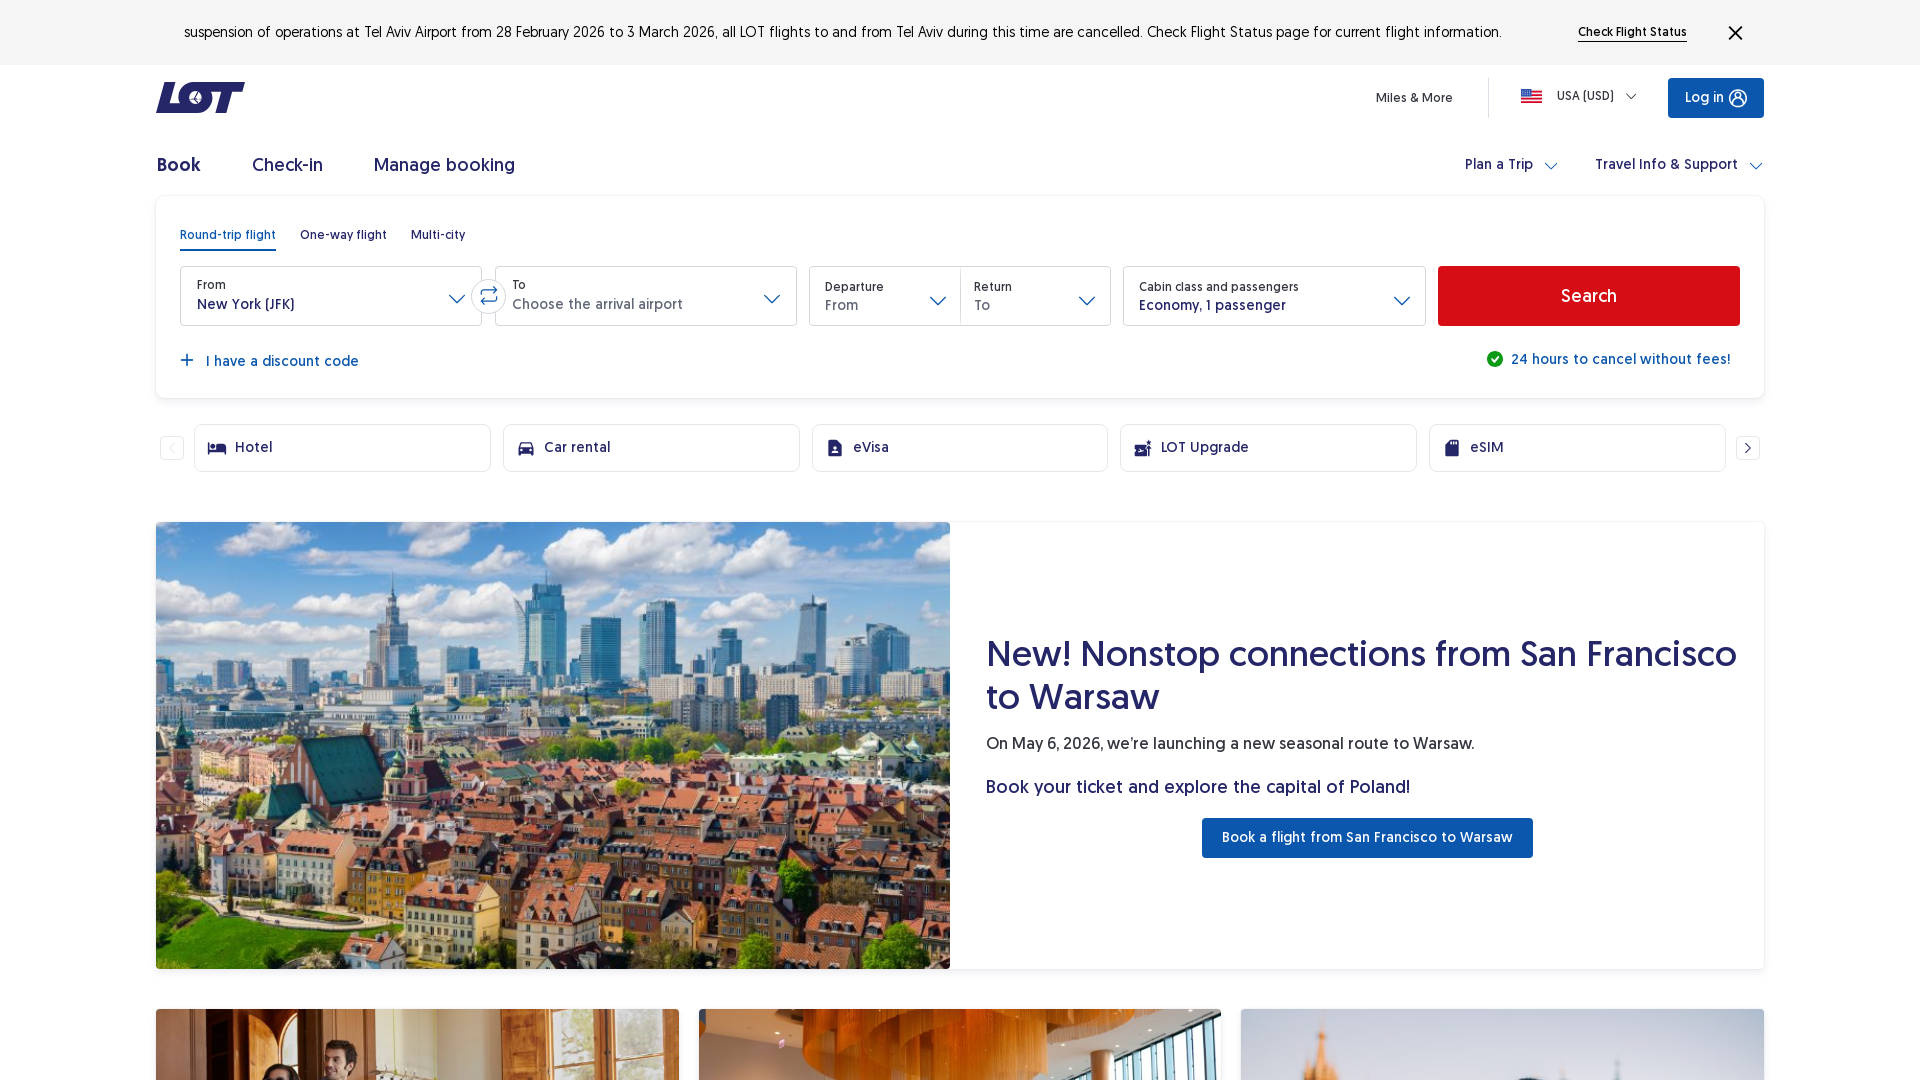

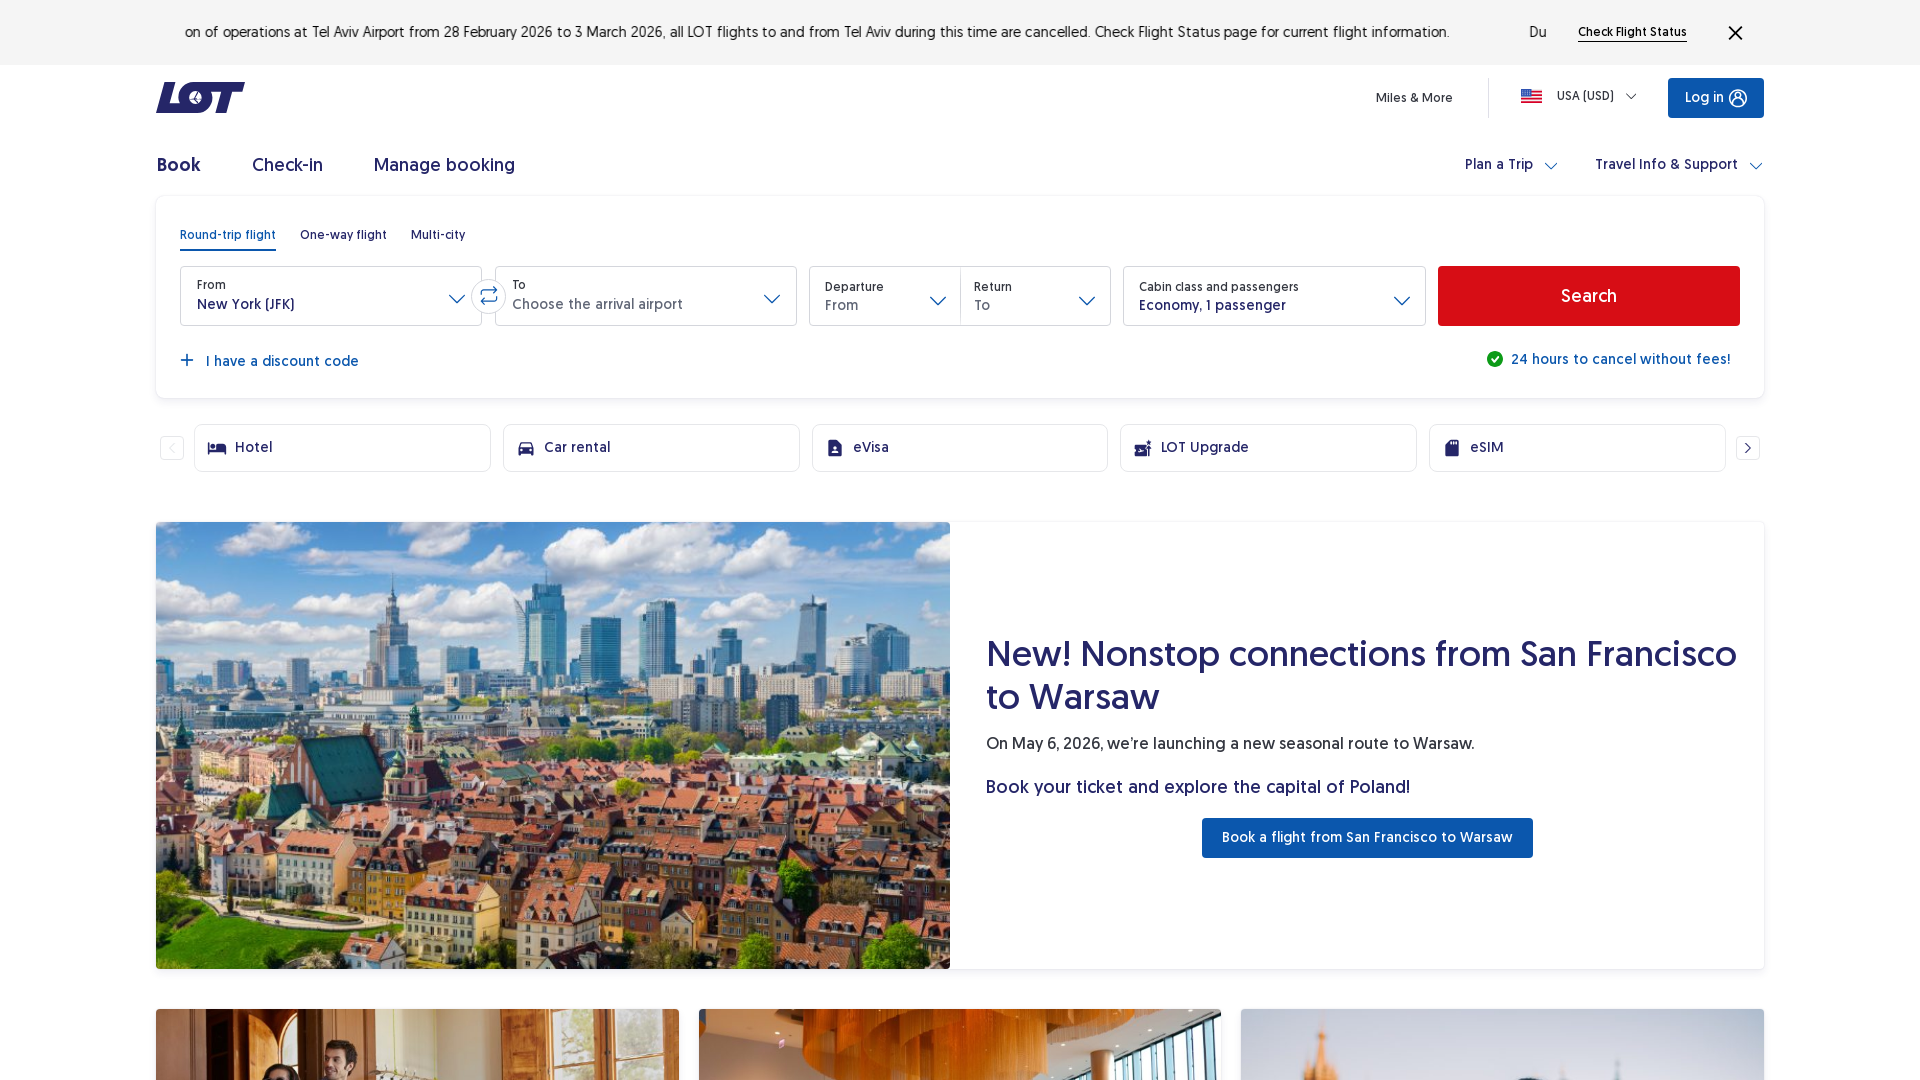